Tests JavaScript alert functionality by clicking the "Click for JS Alert" button on the Heroku test app alerts page

Starting URL: https://the-internet.herokuapp.com/javascript_alerts

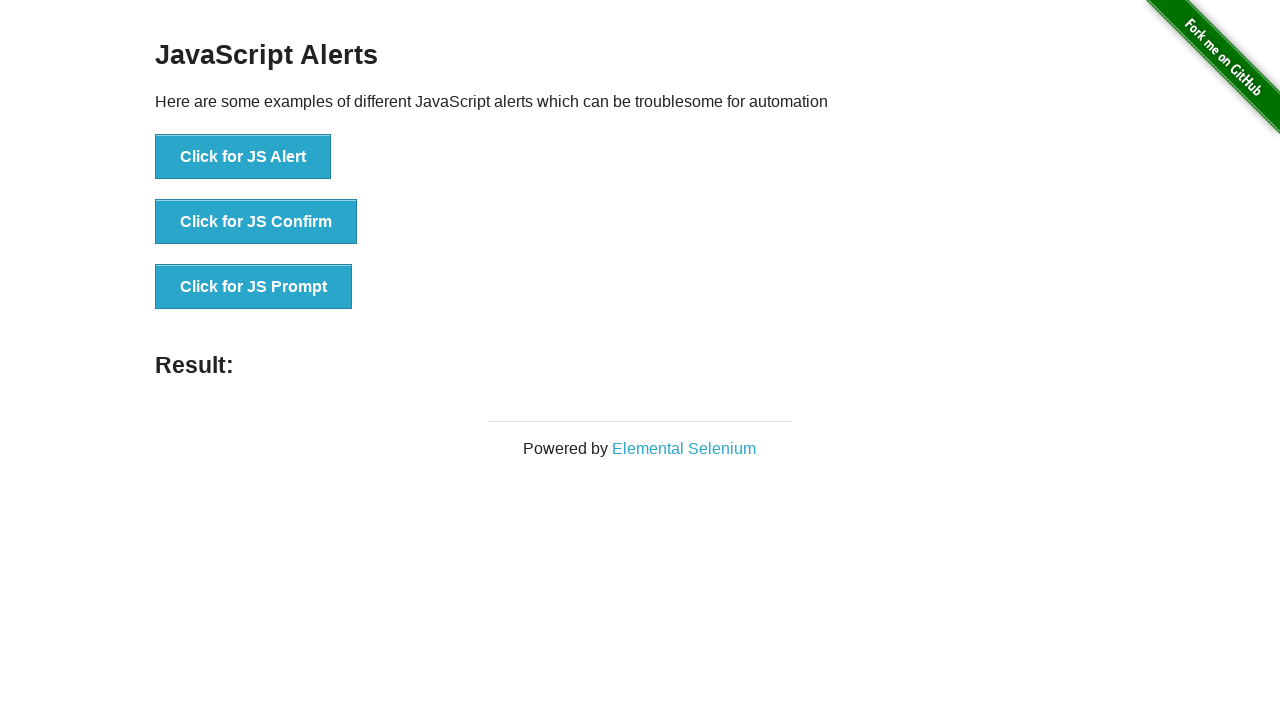

Navigated to Heroku alerts page
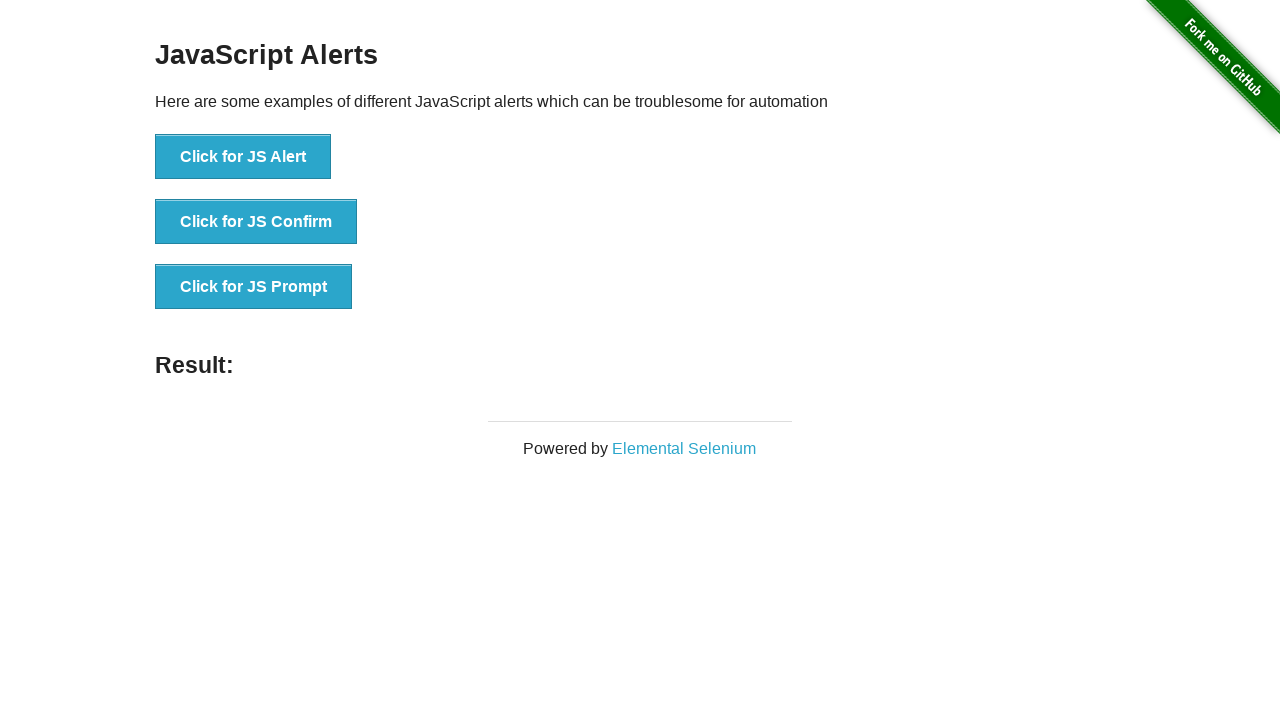

Clicked 'Click for JS Alert' button at (243, 157) on button:text('Click for JS Alert')
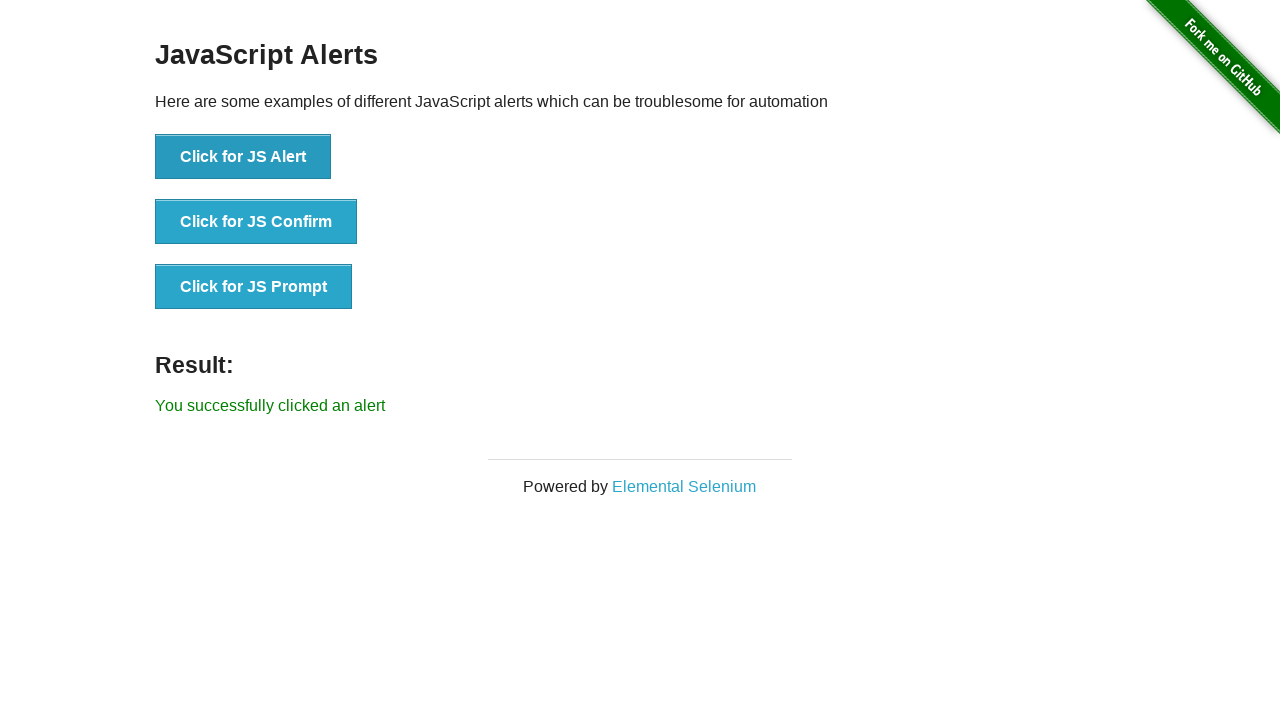

JavaScript alert dialog accepted
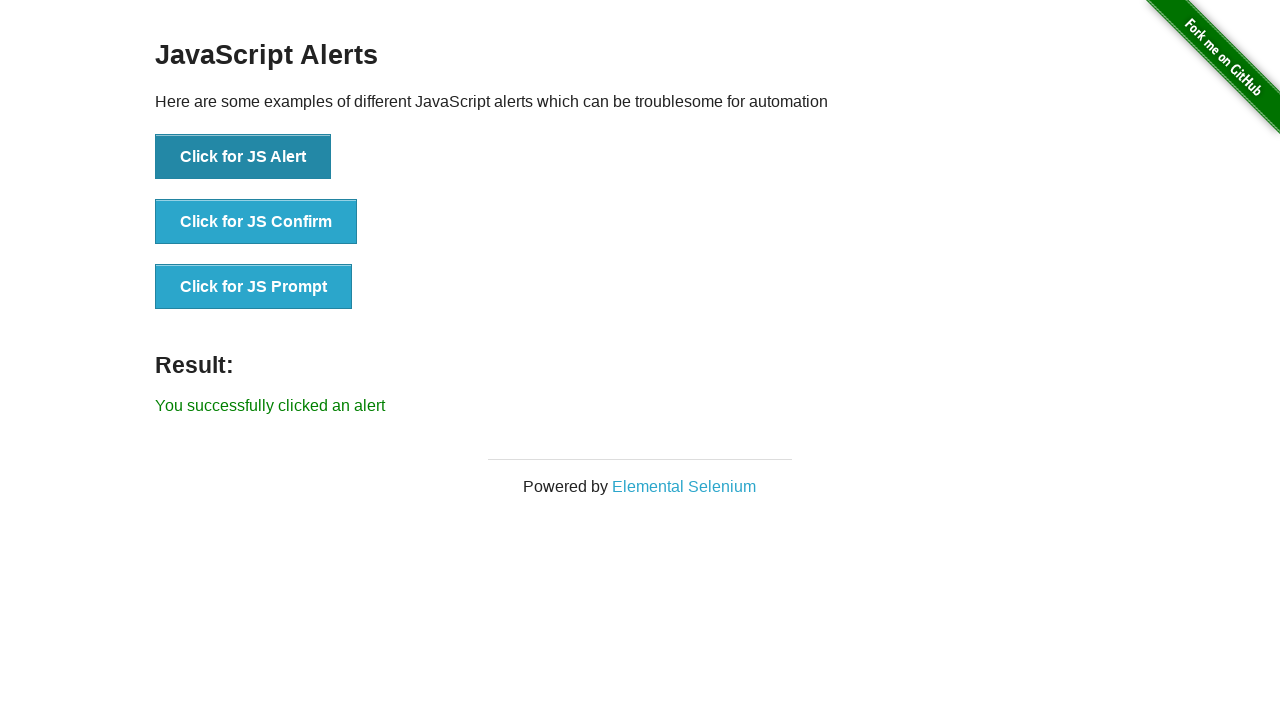

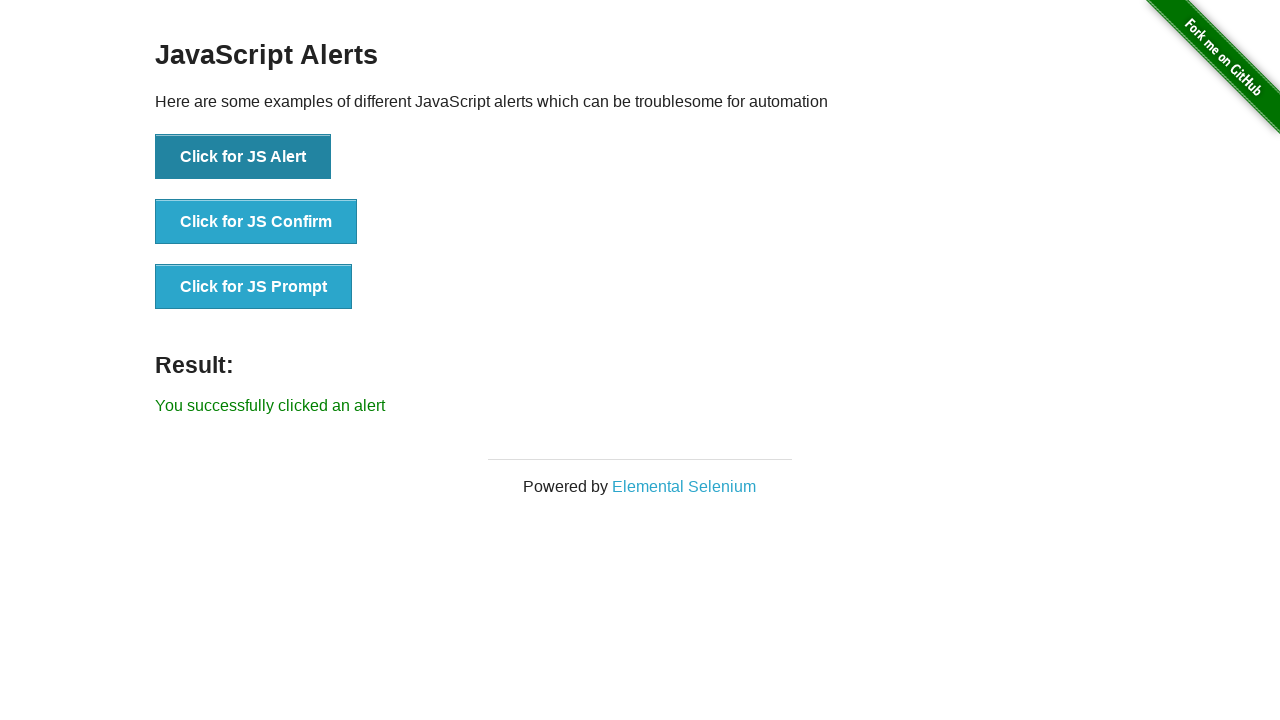